Tests basic browser navigation functions including navigating to a different URL, going back and forward in browser history, and refreshing the page

Starting URL: https://www.selenium.dev/selenium/web/web-form.html

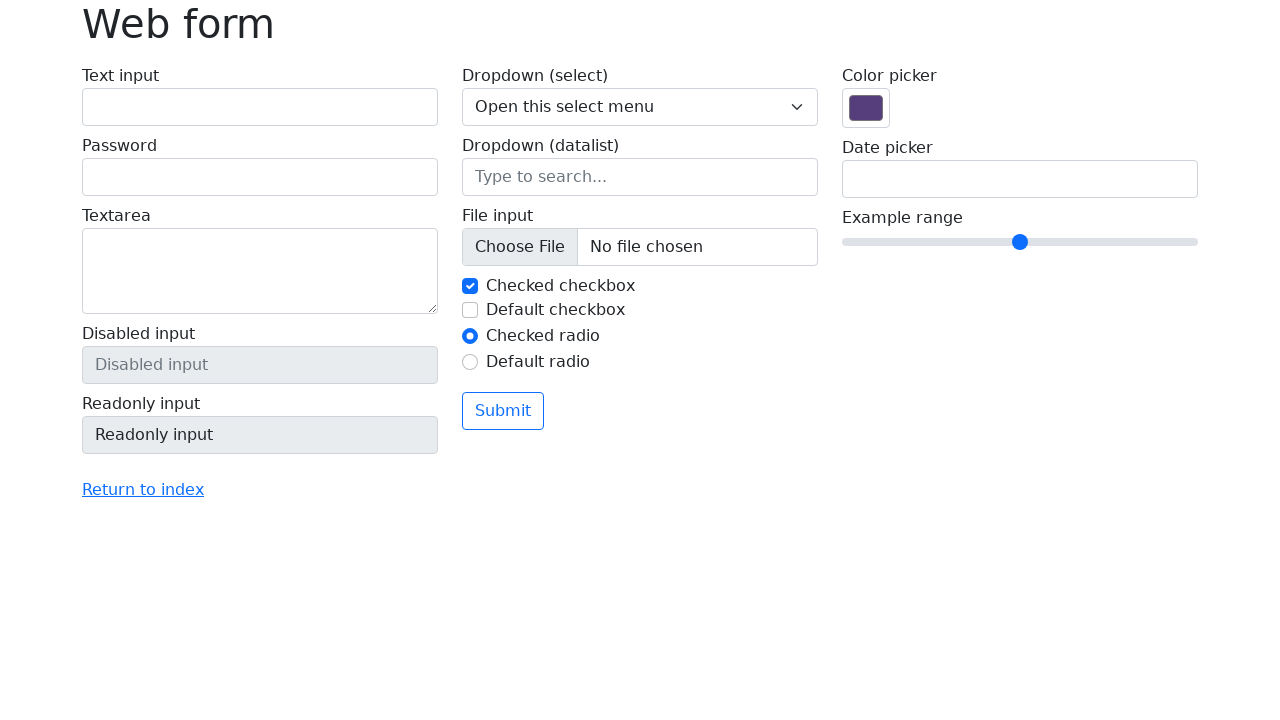

Navigated to https://the-internet.herokuapp.com
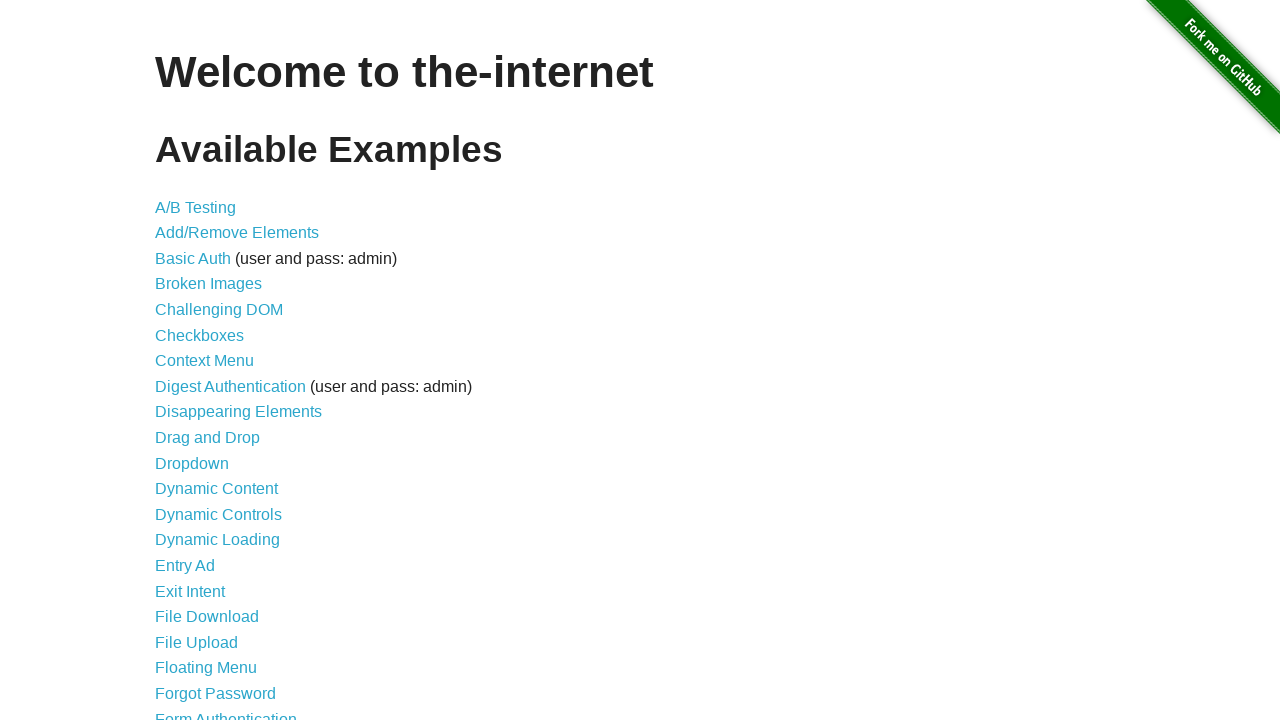

Navigated back to previous URL (https://www.selenium.dev/selenium/web/web-form.html)
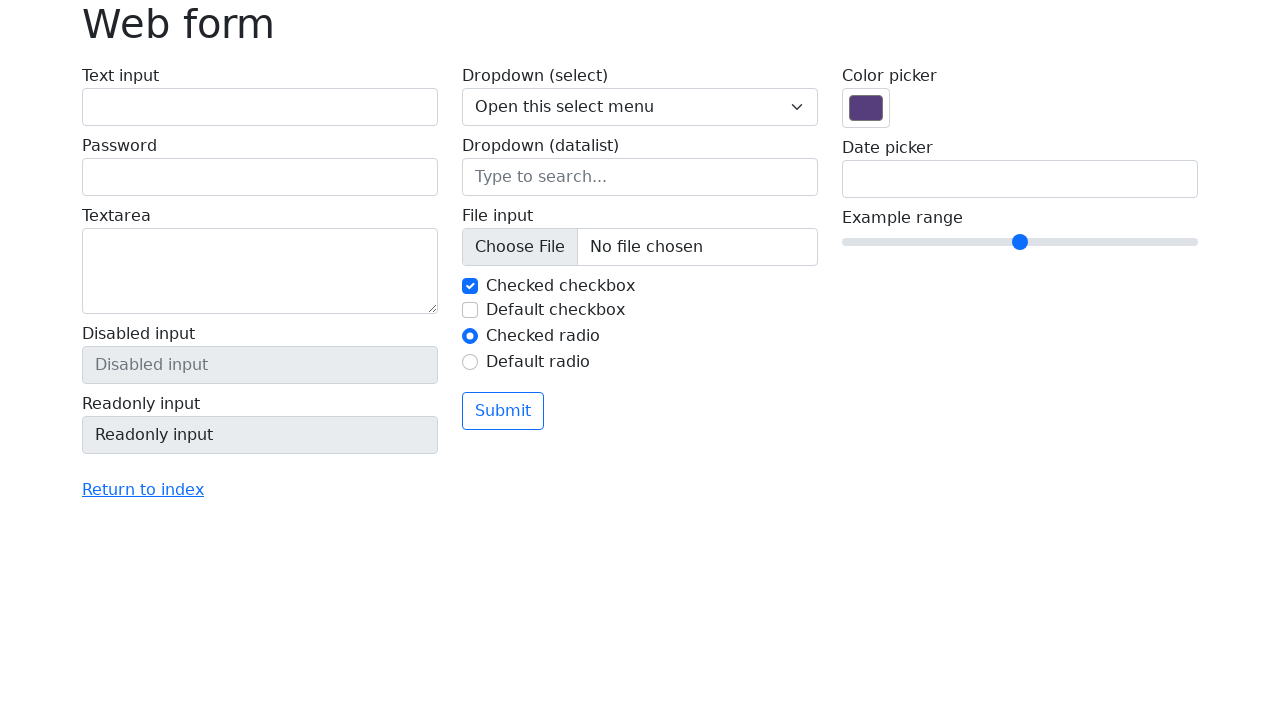

Navigated forward in browser history to https://the-internet.herokuapp.com
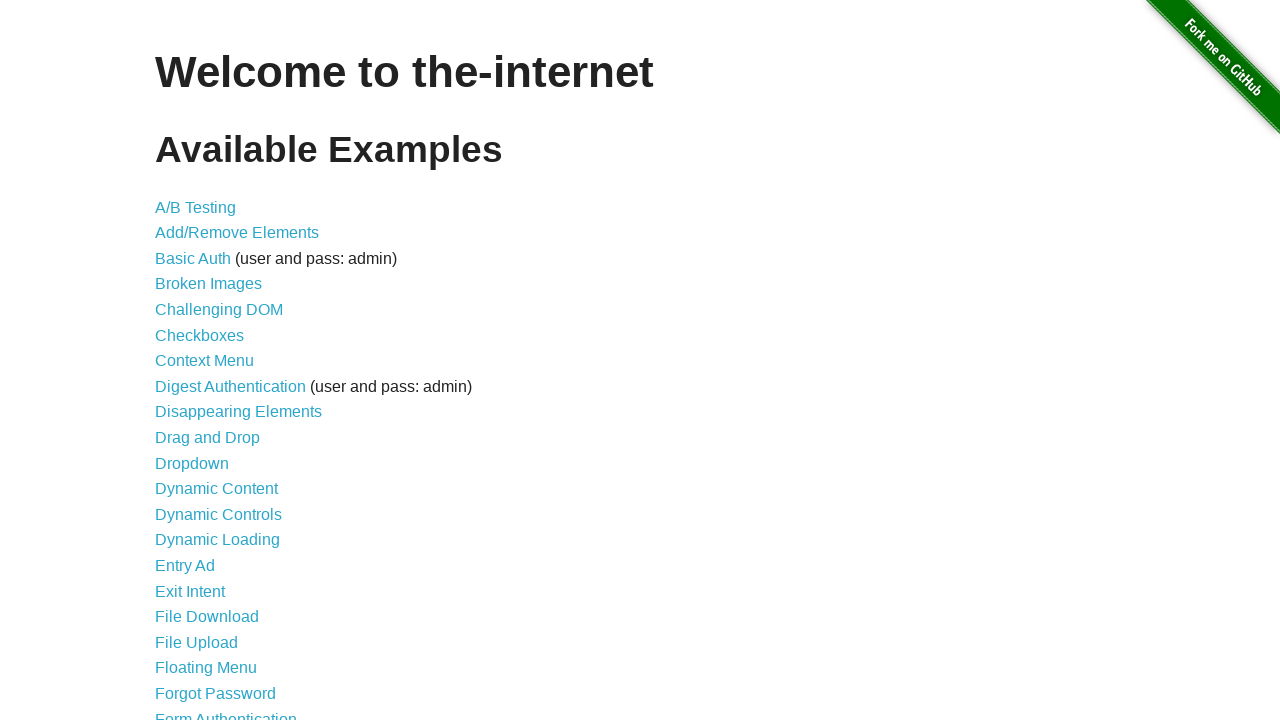

Refreshed the current page
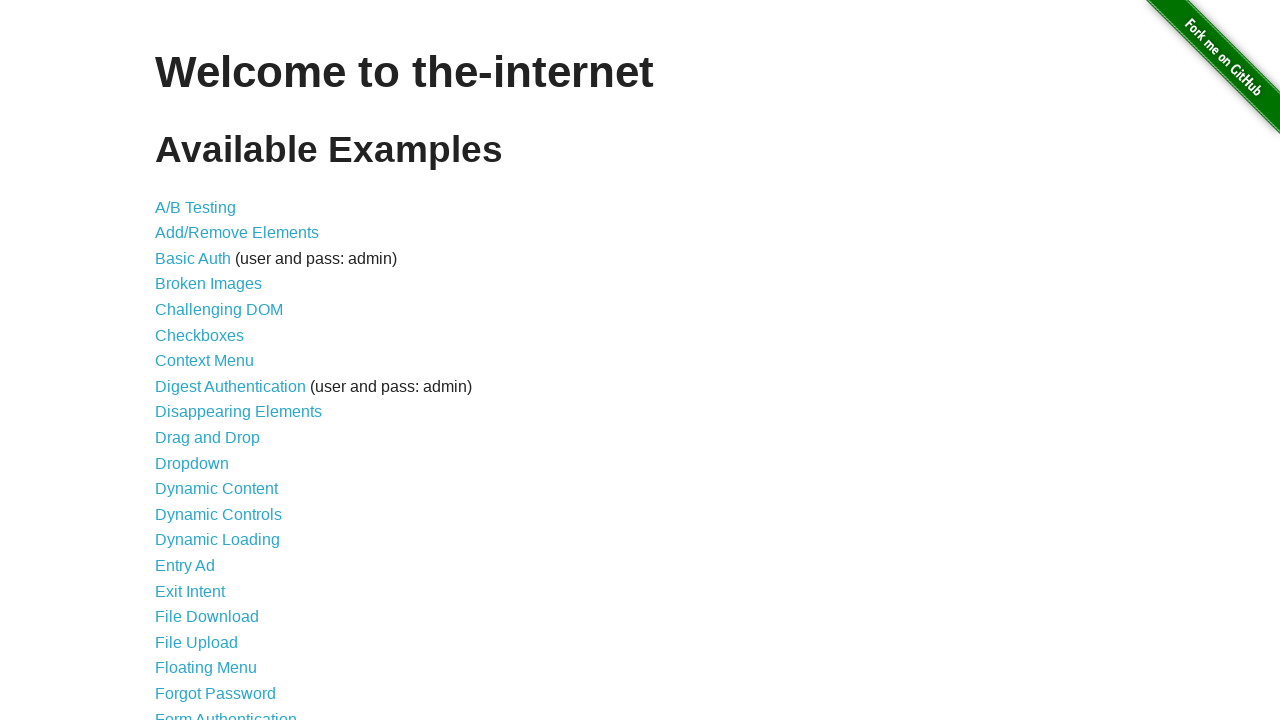

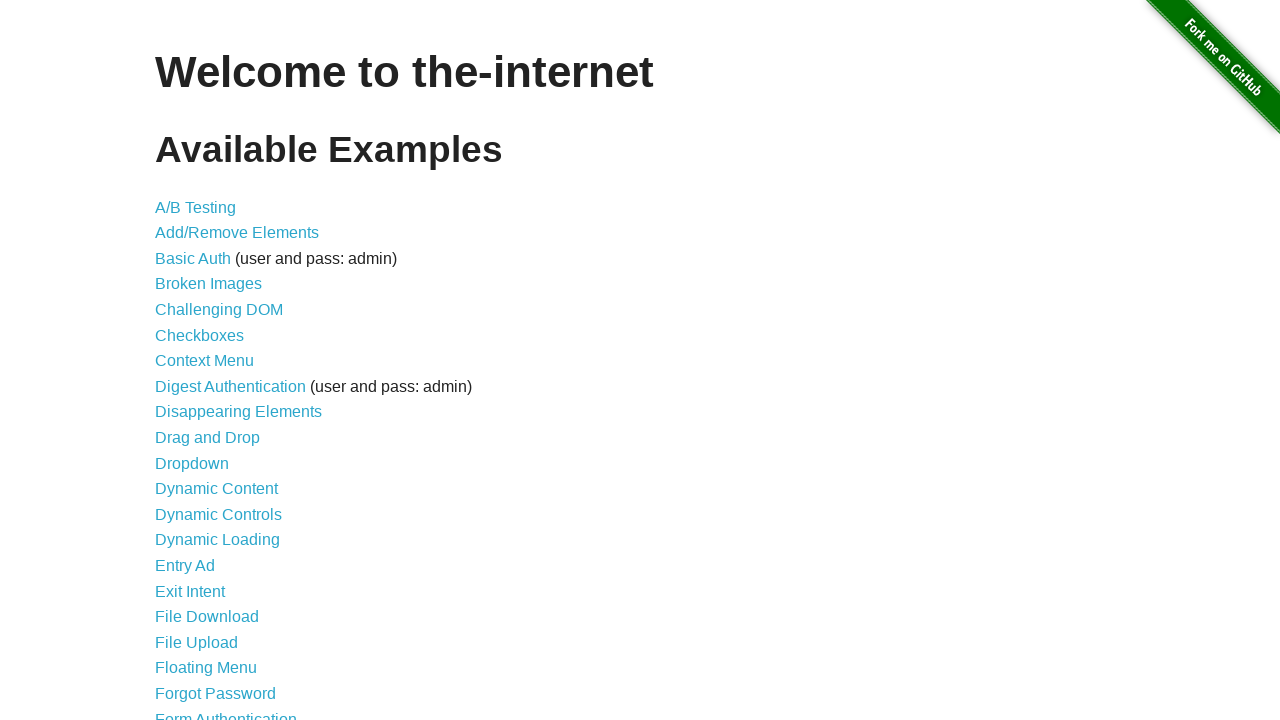